Navigates to Taiwan stock exchange pricing page, enters a stock code (8272) into the search field, and clicks to get the response/results.

Starting URL: https://www.tpex.org.tw/zh-tw/esb/trading/info/stock-pricing.html

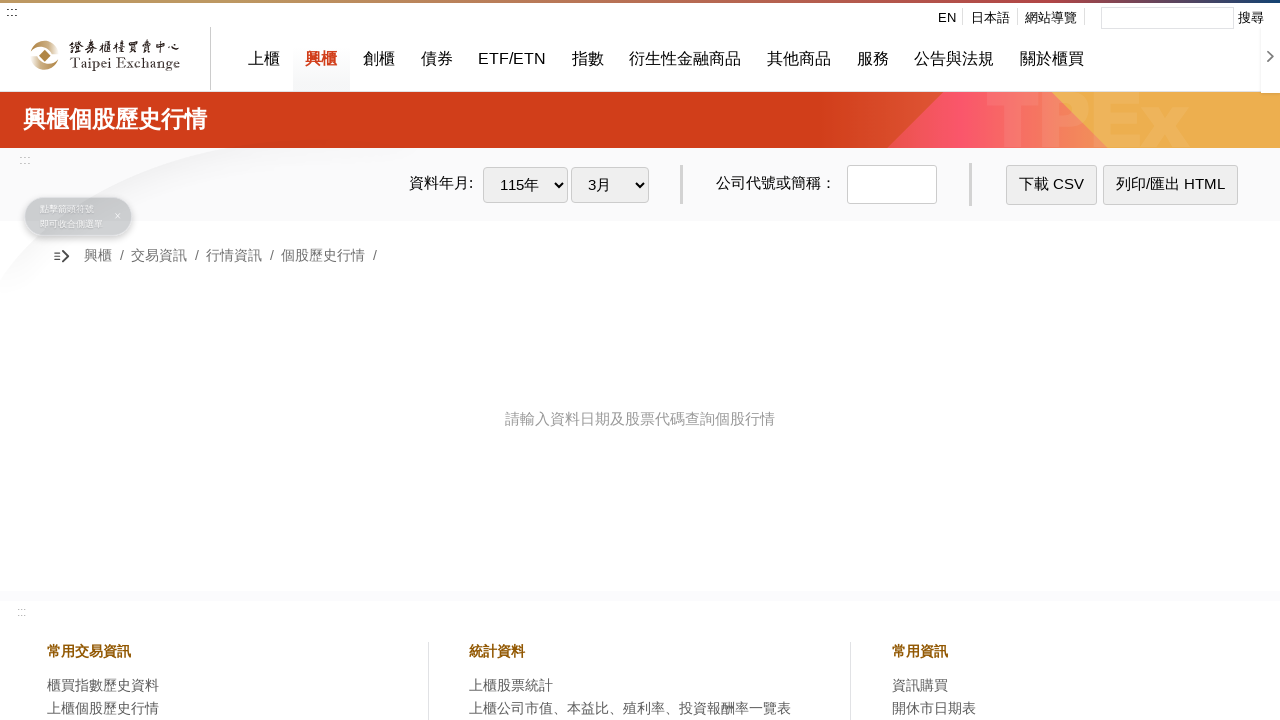

Waited for page to load (networkidle)
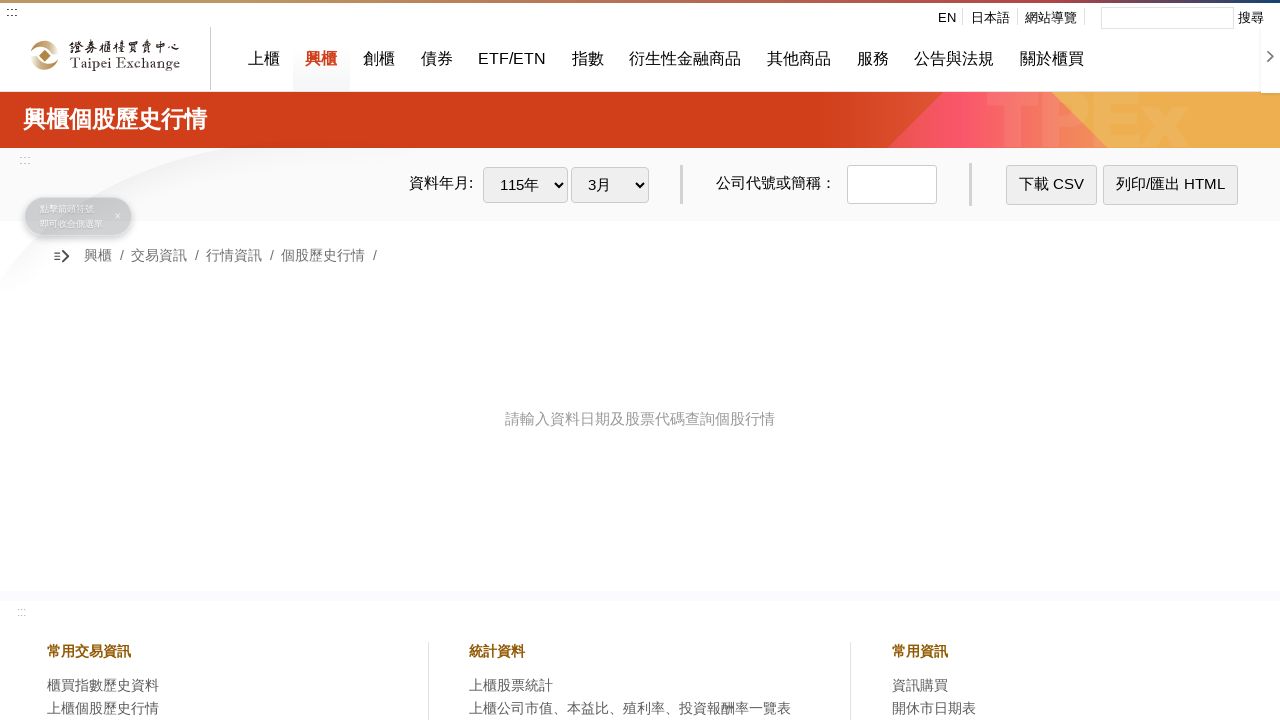

Clicked on the stock code input field at (892, 185) on .code
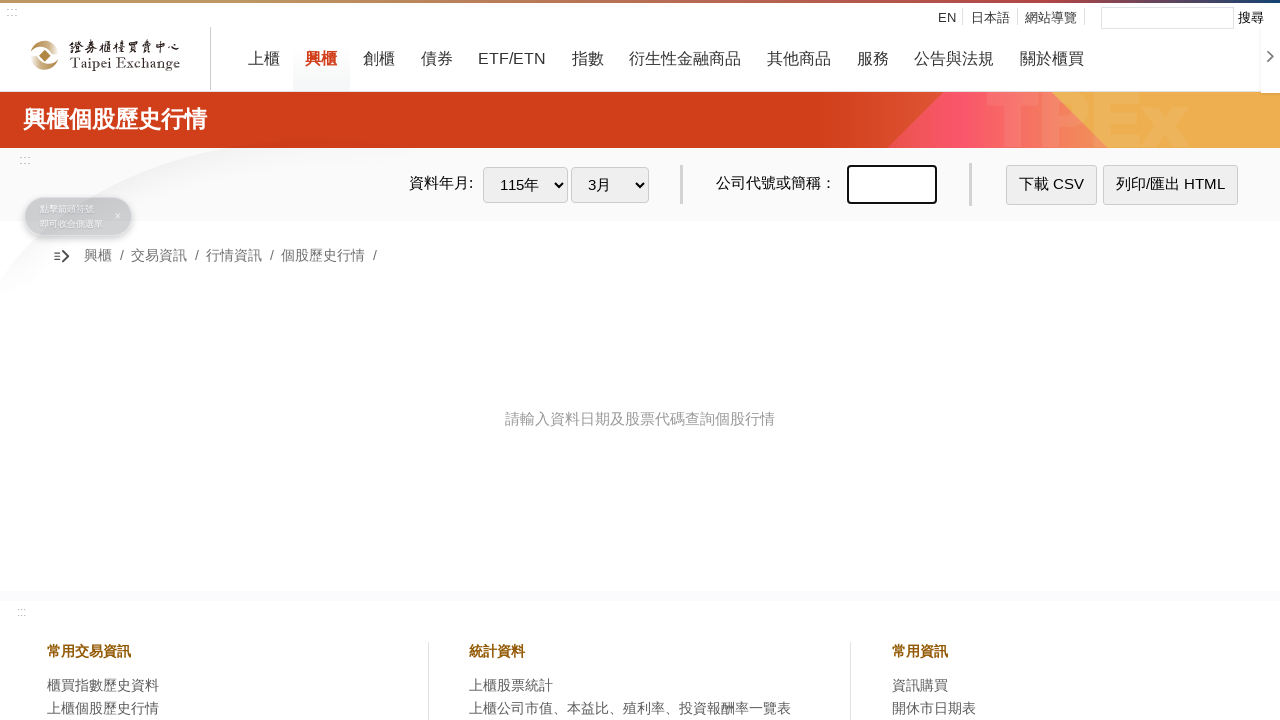

Entered stock code '8272' into the input field on .code
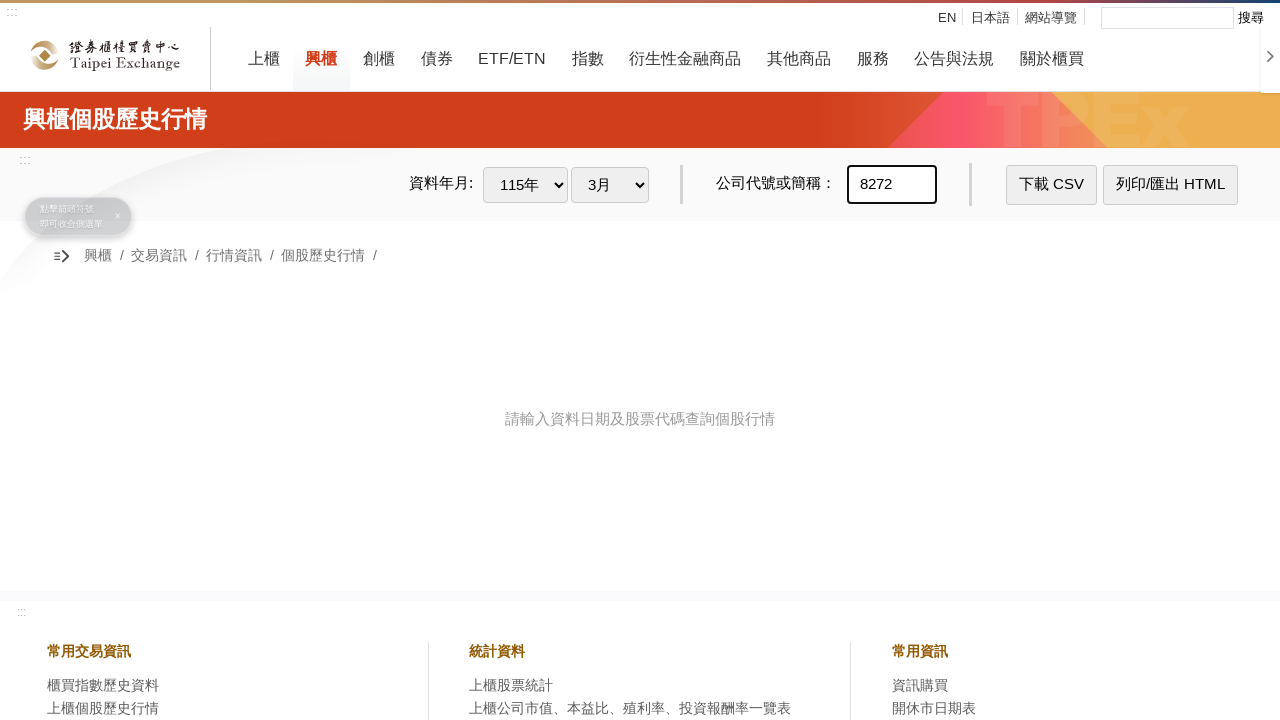

Clicked the submit button to search for stock 8272 at (1052, 185) on .response
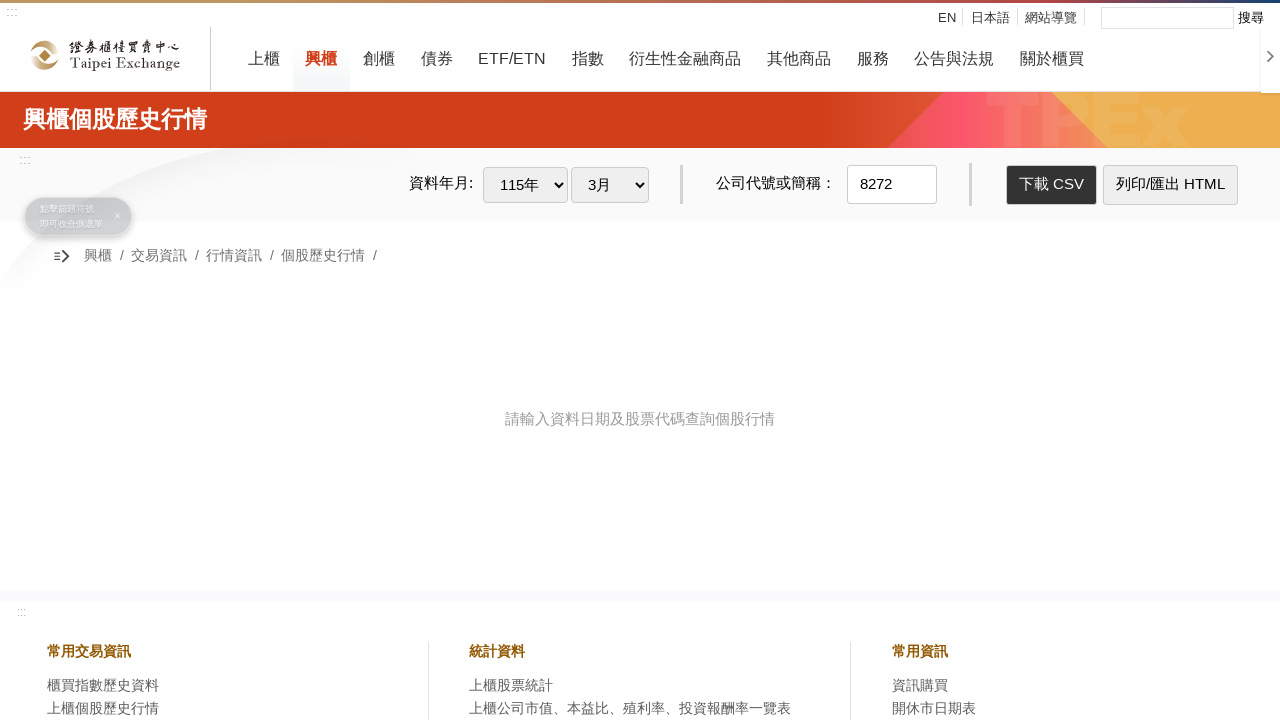

Waited 2 seconds for search results to load
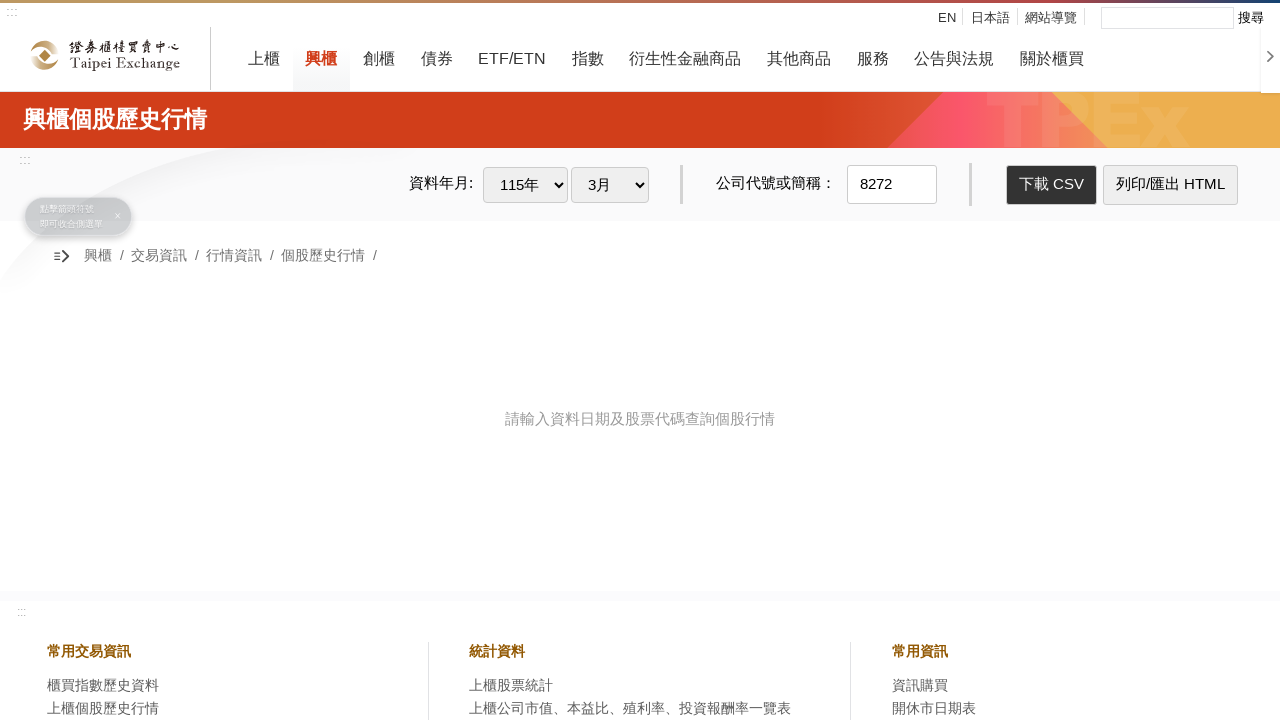

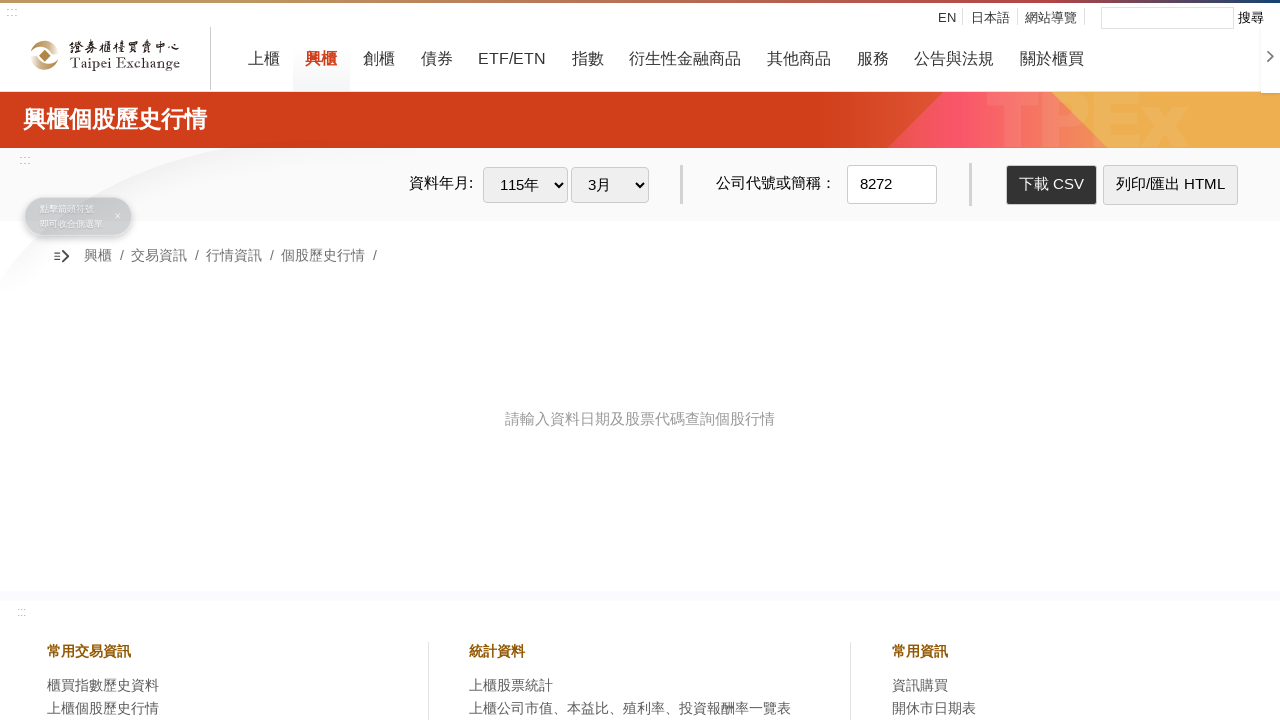